Tests an e-commerce flow by searching for products, adding them to cart, proceeding to checkout, and applying a promo code

Starting URL: https://rahulshettyacademy.com/seleniumPractise/#/

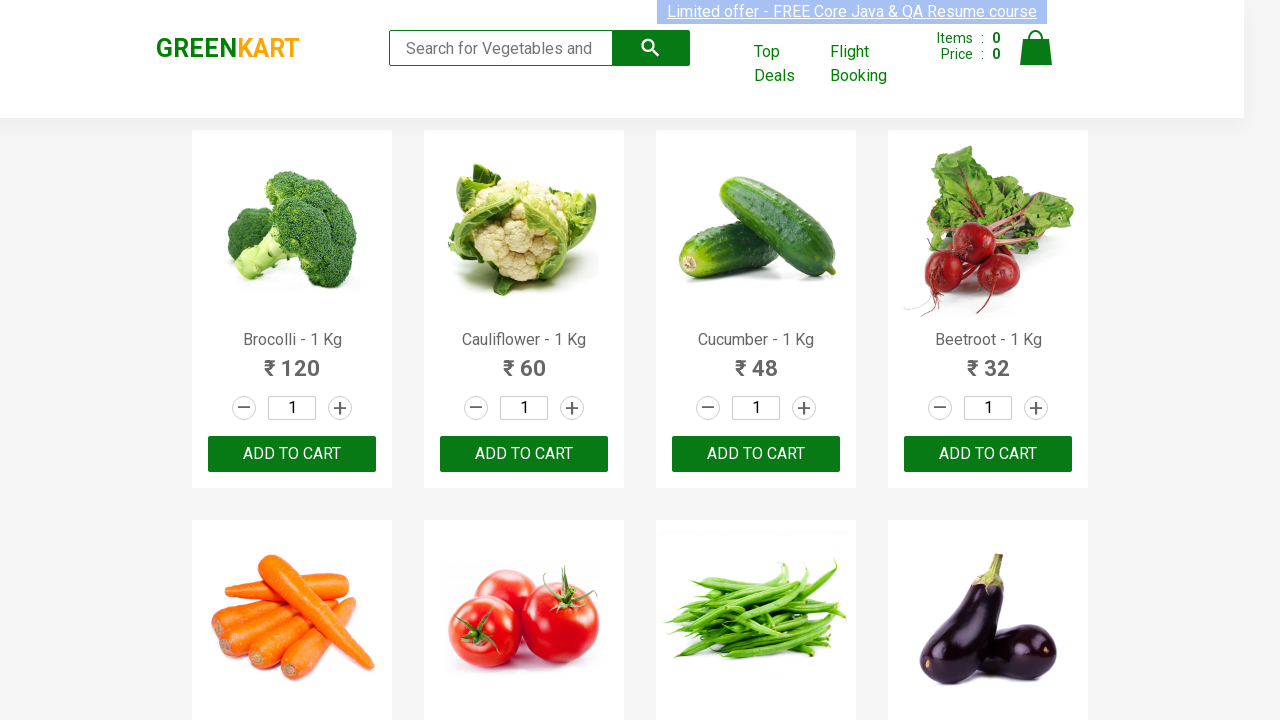

Filled search field with 'Ca' to filter products on .search-keyword
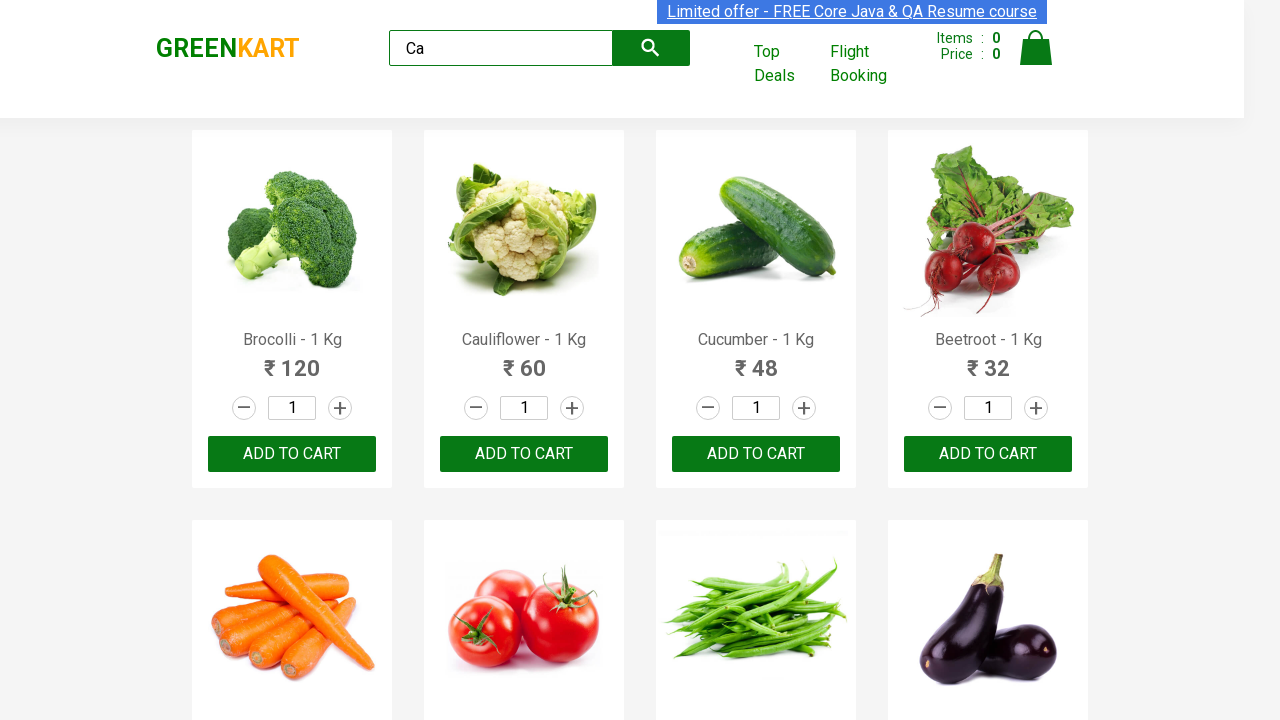

Waited 5 seconds for search results to load
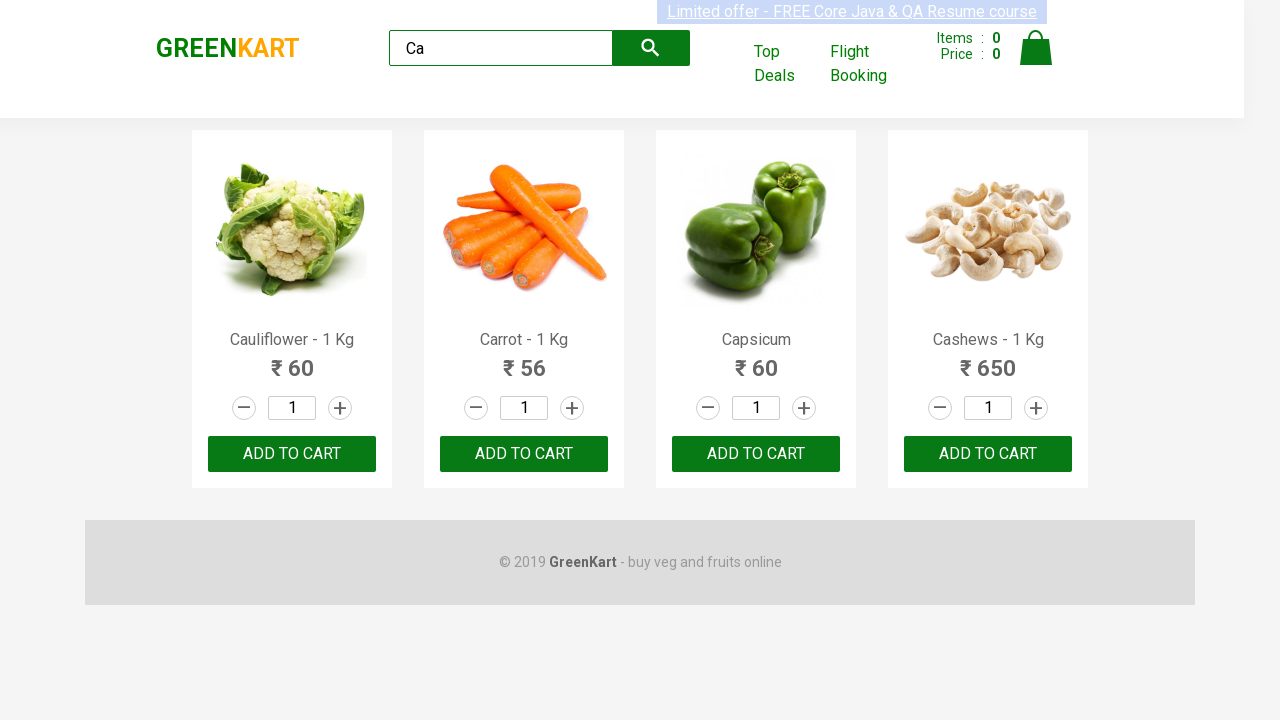

Verified 4 products are displayed
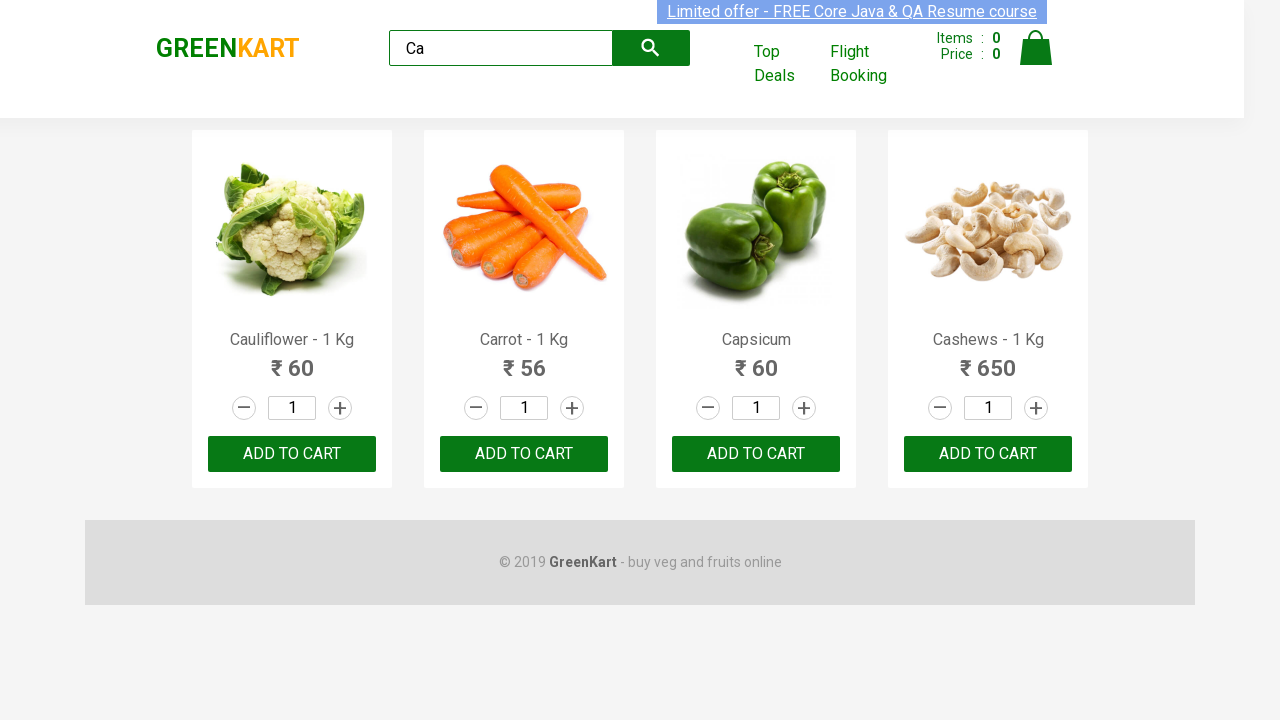

Clicked 'Add to Cart' button for product 1 at (292, 454) on xpath=//div[@class='product']//button >> nth=0
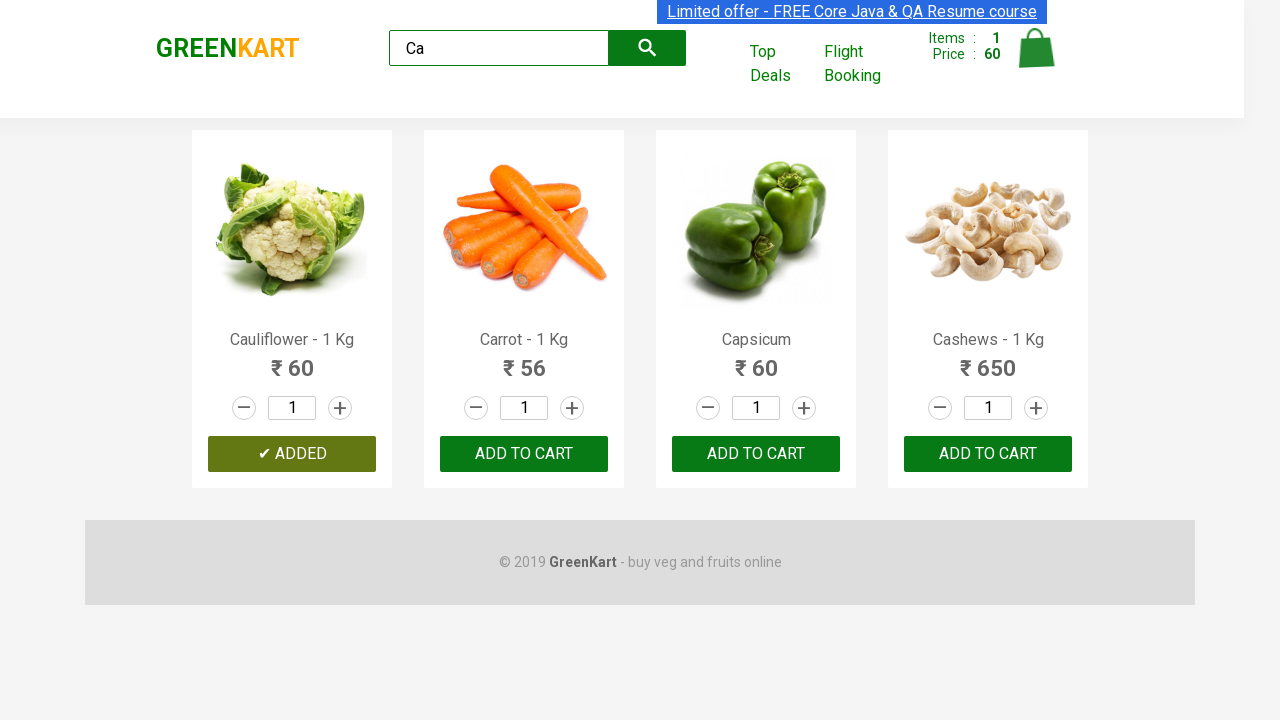

Clicked 'Add to Cart' button for product 2 at (524, 454) on xpath=//div[@class='product']//button >> nth=1
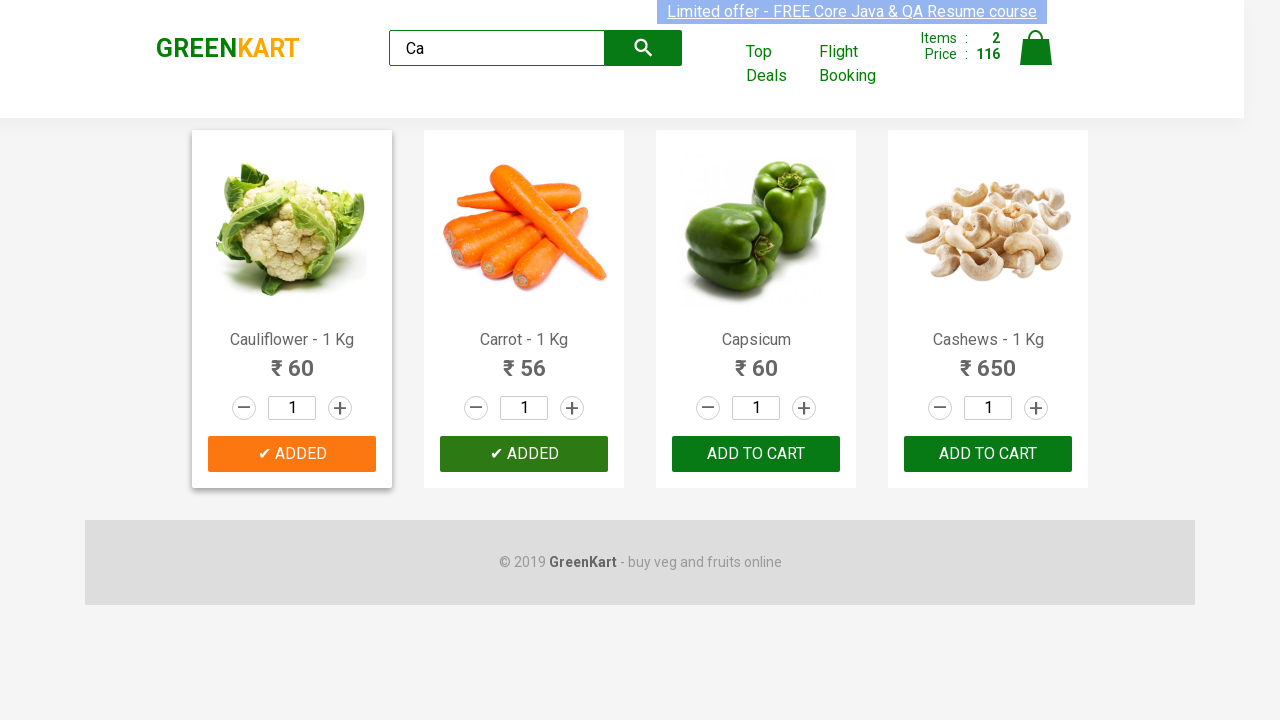

Clicked 'Add to Cart' button for product 3 at (756, 454) on xpath=//div[@class='product']//button >> nth=2
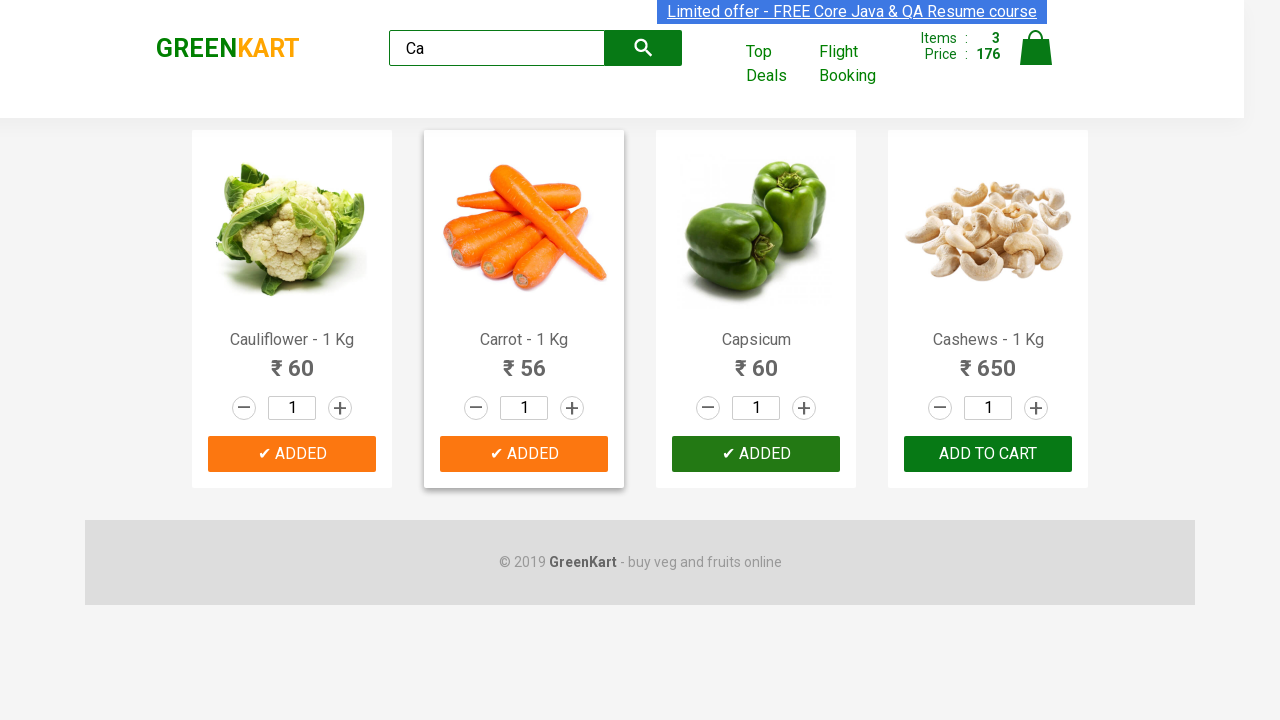

Clicked 'Add to Cart' button for product 4 at (988, 454) on xpath=//div[@class='product']//button >> nth=3
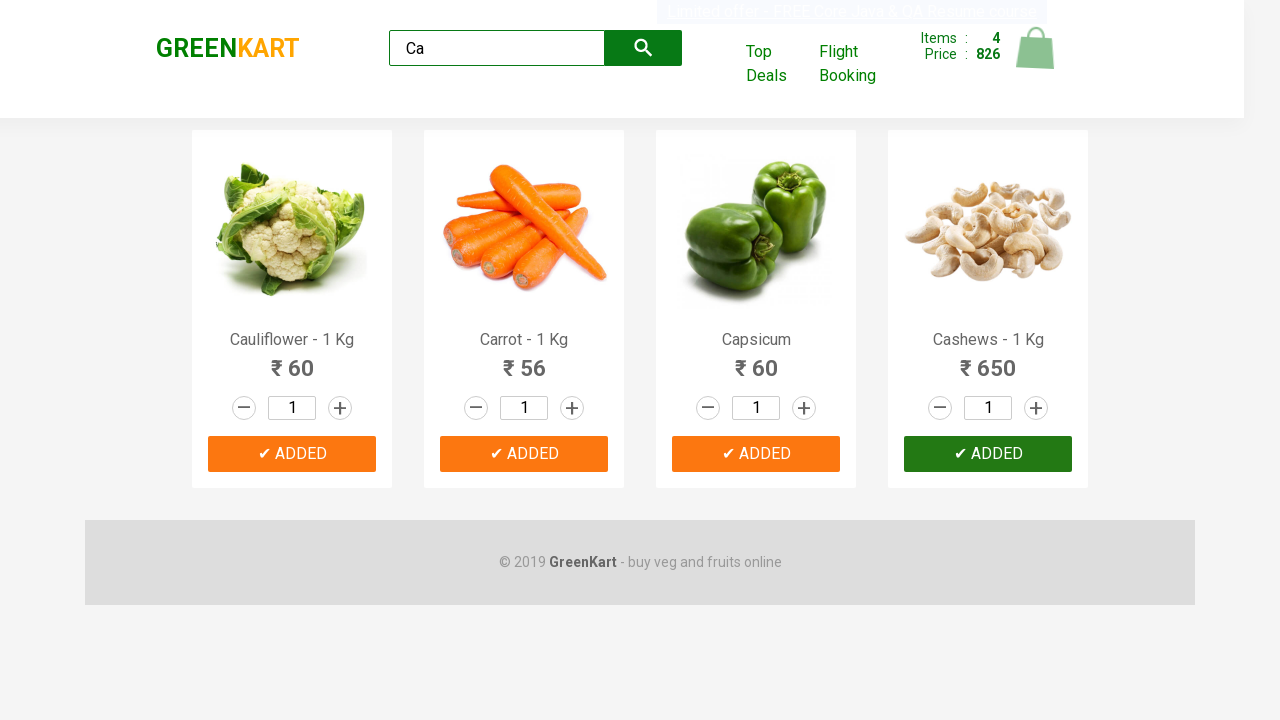

Clicked on cart icon to open shopping cart at (1036, 48) on img[alt='Cart']
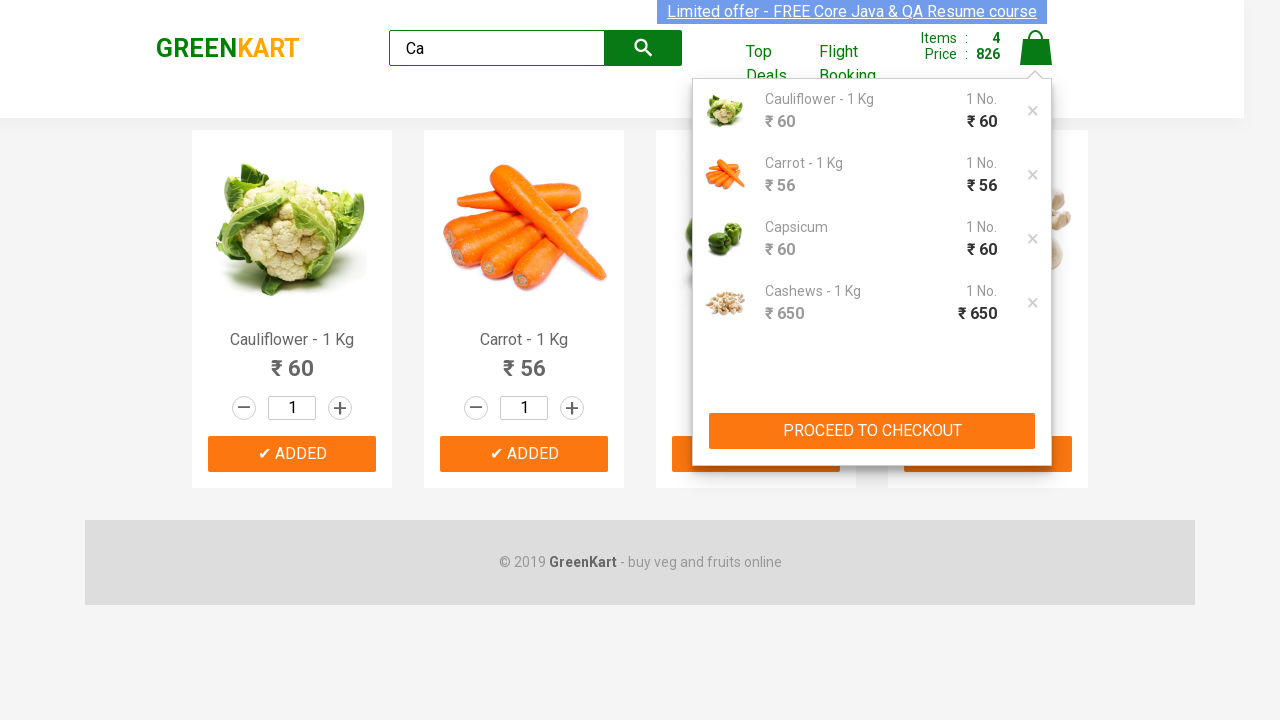

Clicked 'PROCEED TO CHECKOUT' button at (872, 431) on xpath=//button[text()='PROCEED TO CHECKOUT']
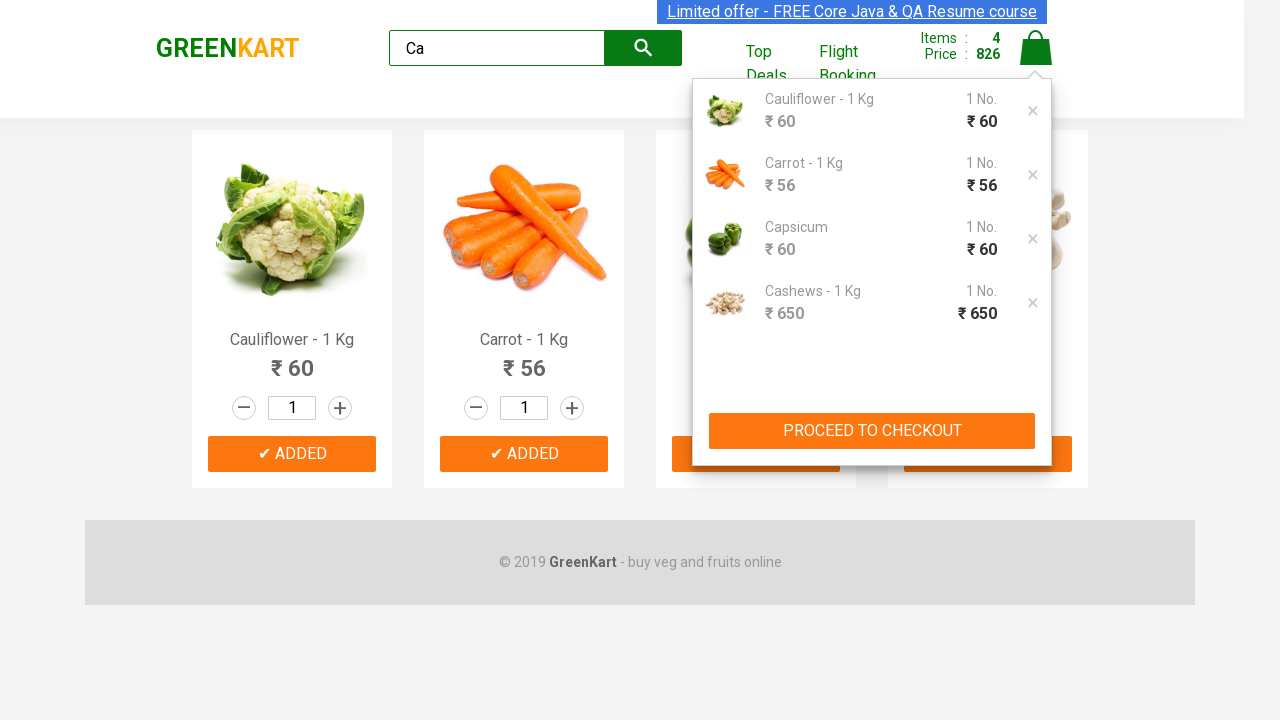

Filled promo code field with 'rahulshettyacademy' on .promoCode
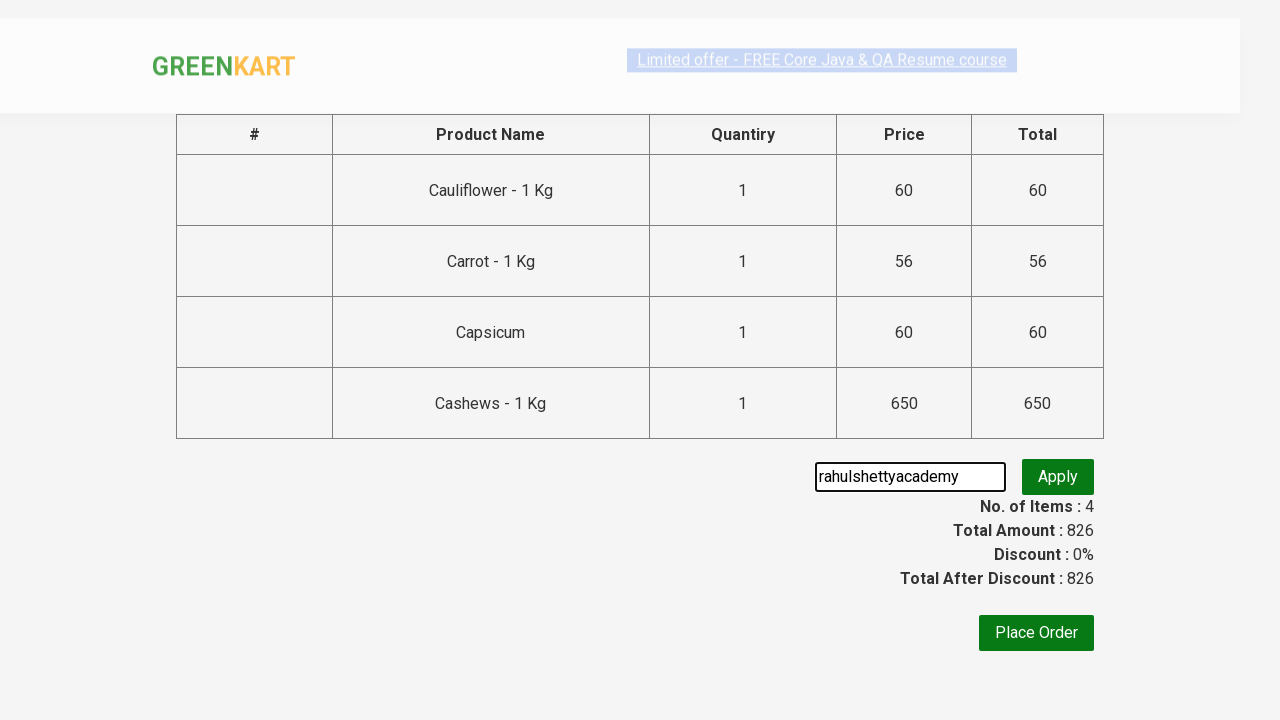

Clicked promo code apply button at (1058, 477) on .promoBtn
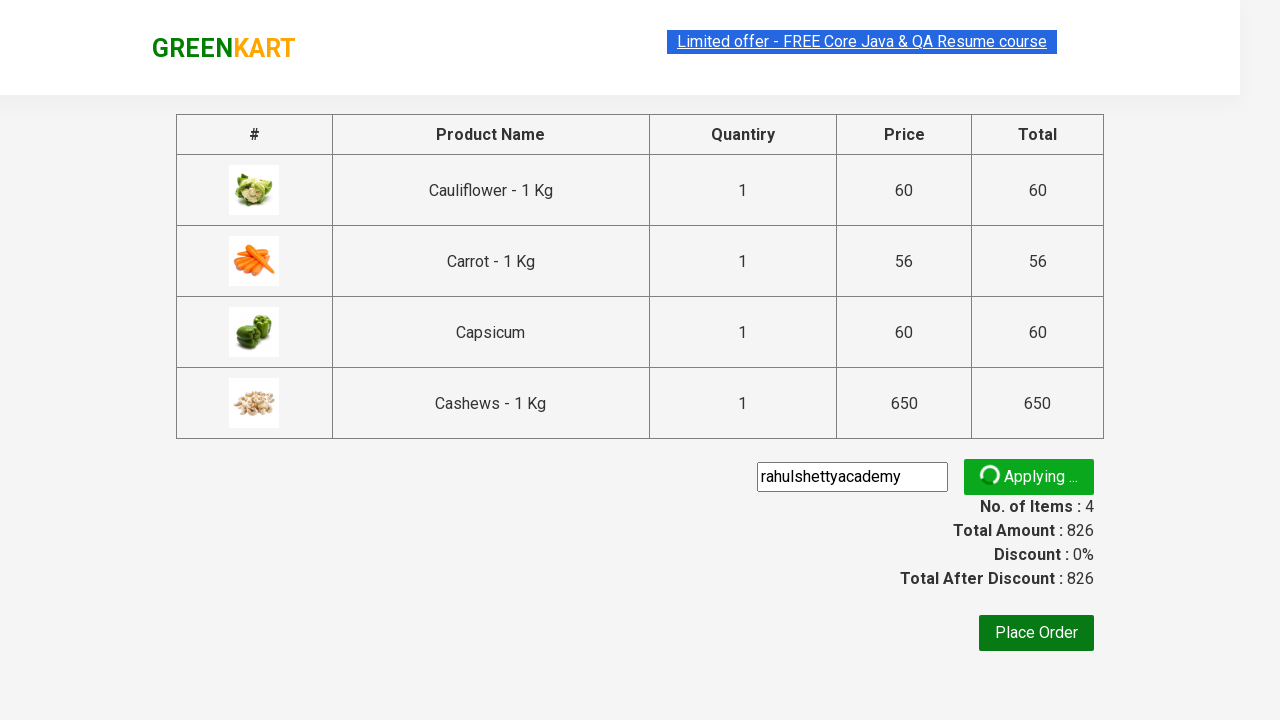

Promo code was successfully applied
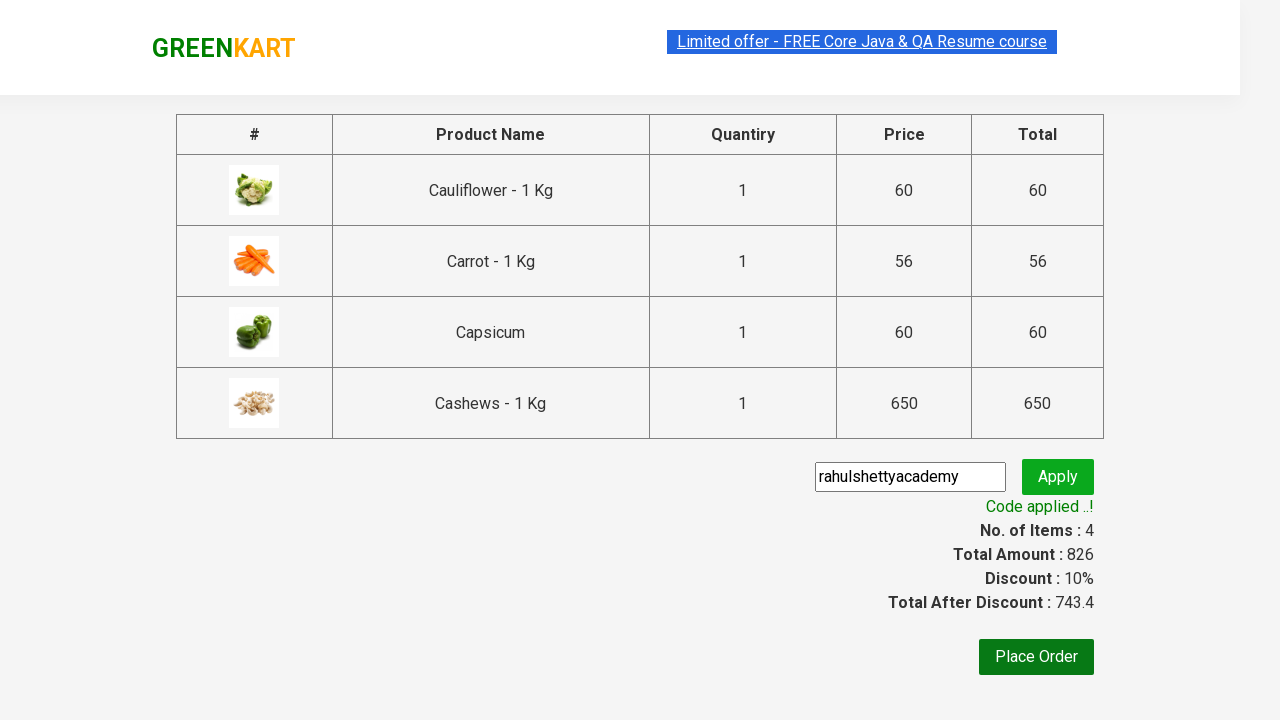

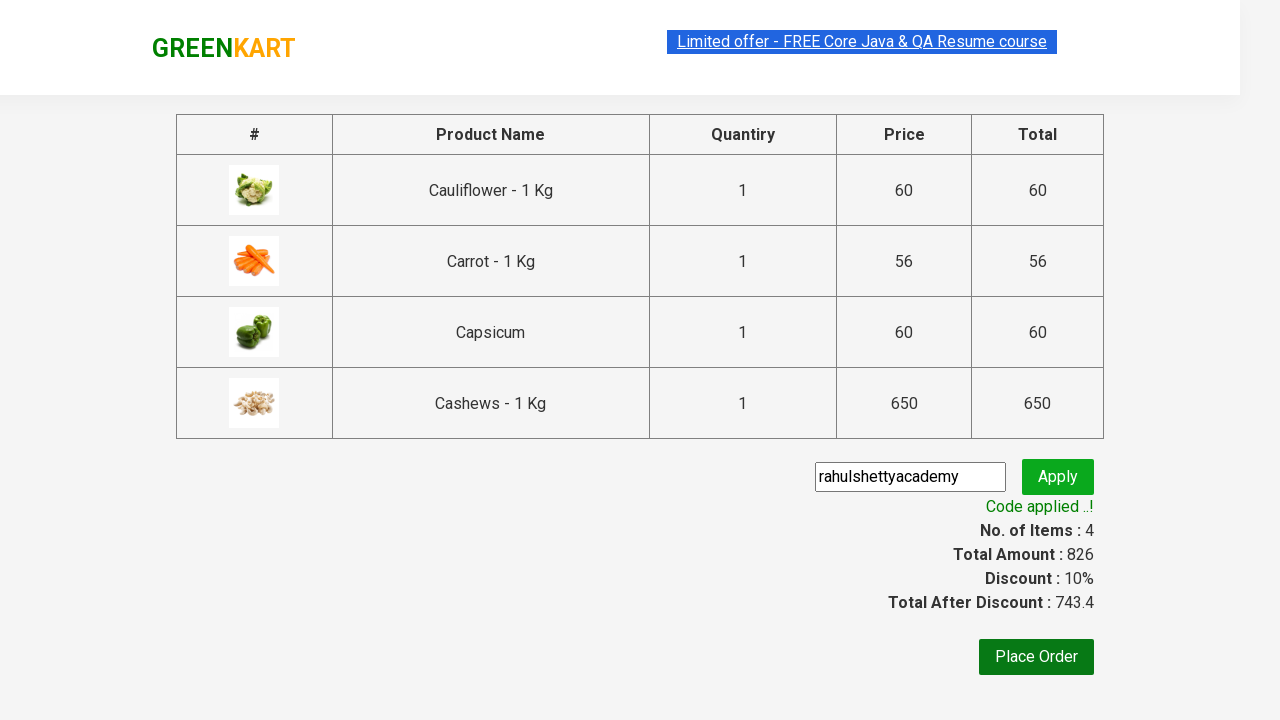